Tests various select menu interactions on DemoQA site including custom dropdowns, standard select elements, and multi-select dropdowns by selecting different options.

Starting URL: https://demoqa.com/select-menu

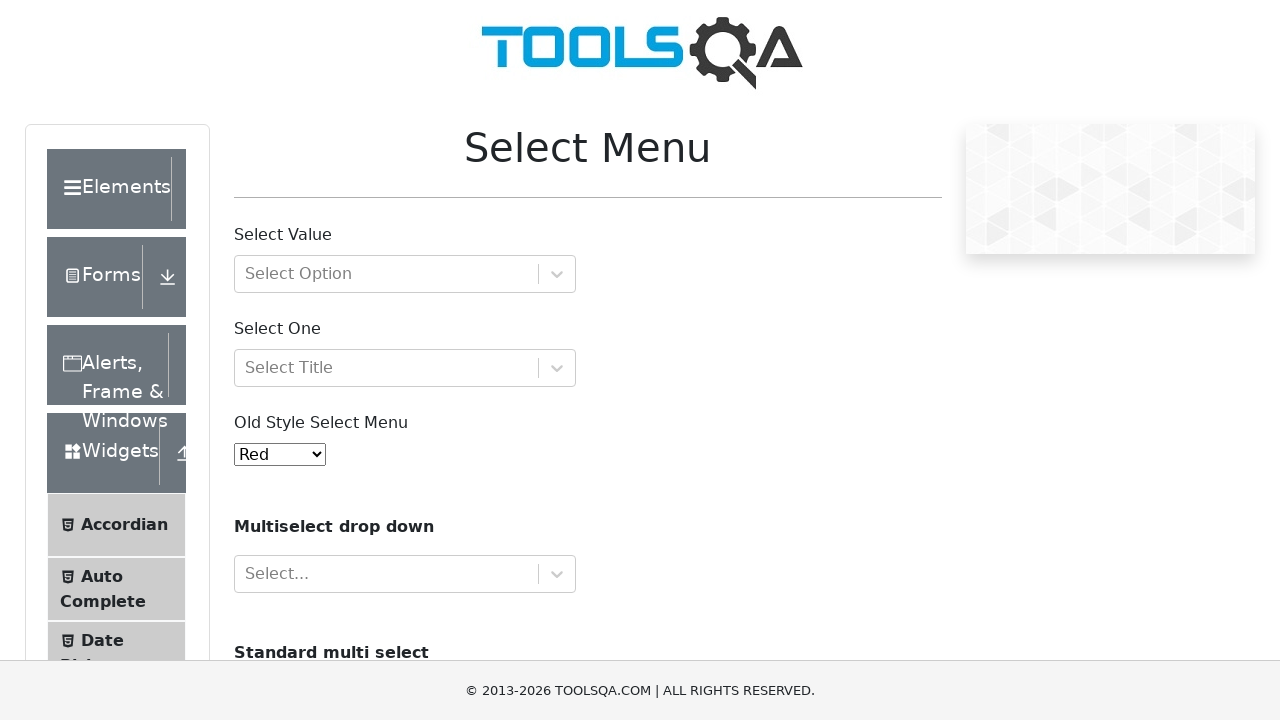

Clicked on 'Select Option' dropdown (withOptGroup) at (405, 274) on #withOptGroup
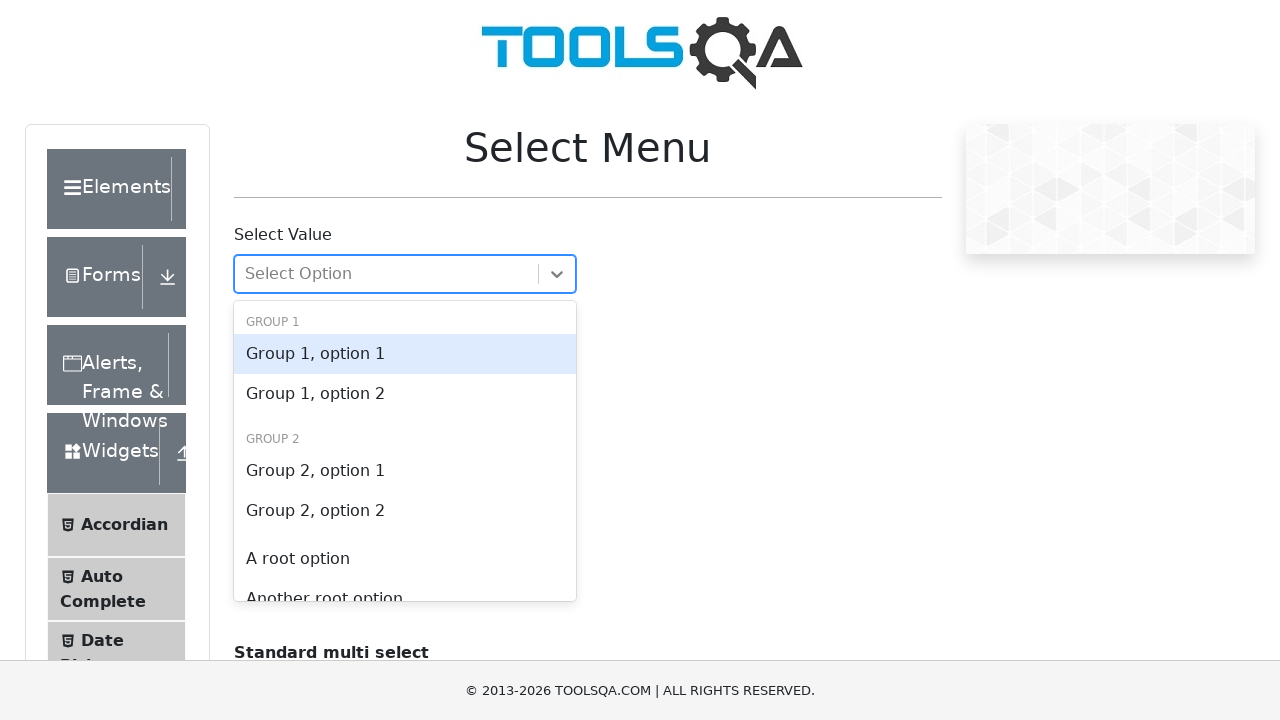

Selected first option in first group from withOptGroup dropdown at (405, 354) on div[id='react-select-2-option-0-0']
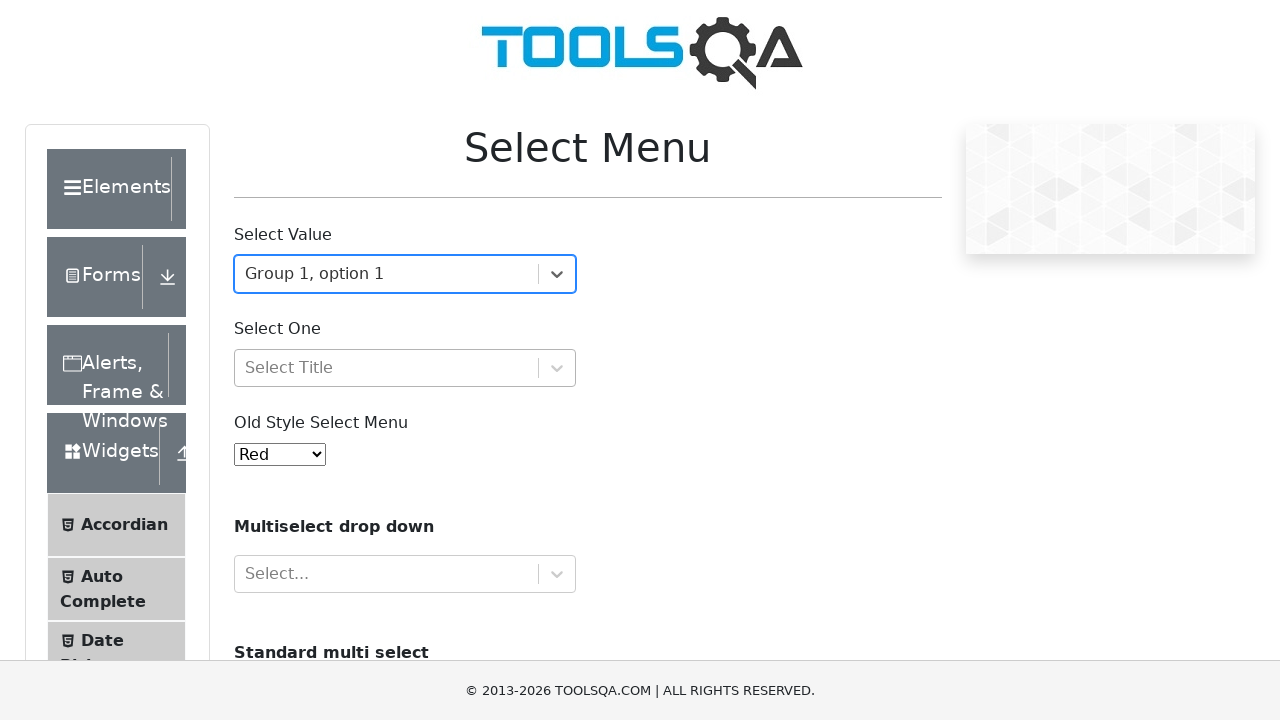

Clicked on 'Select One' dropdown at (405, 368) on #selectOne
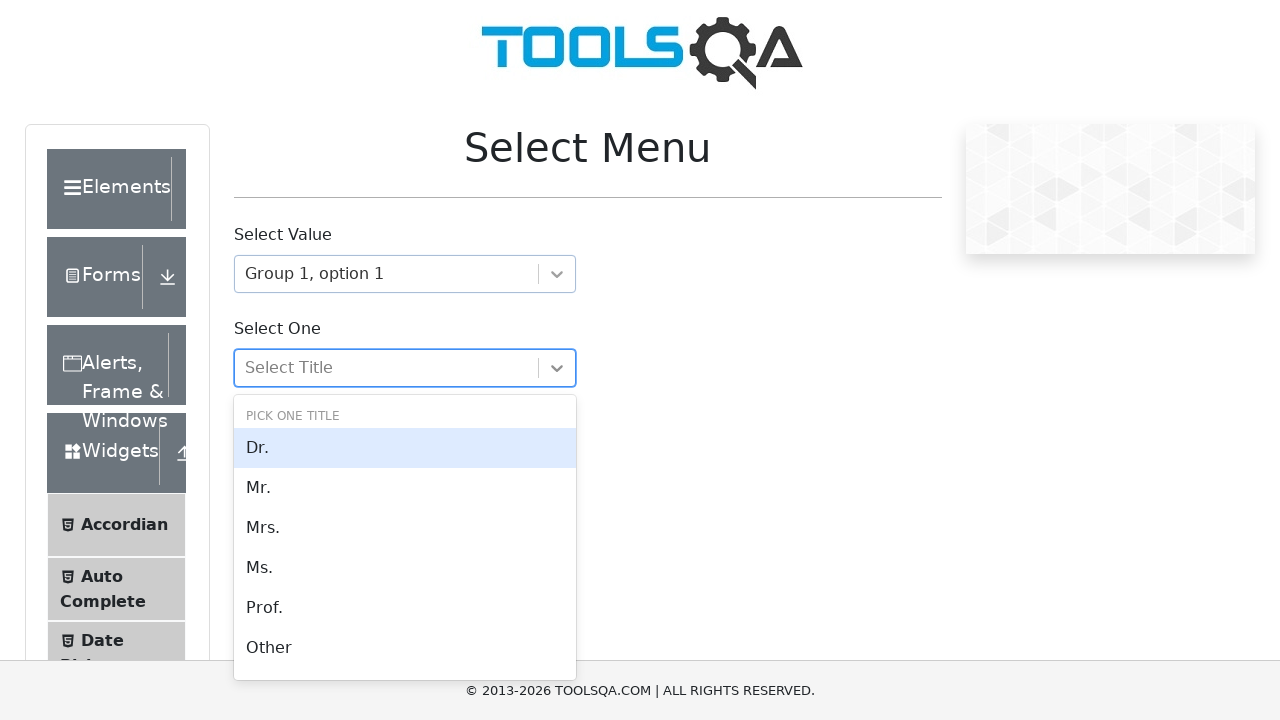

Selected second option in first group from selectOne dropdown at (405, 488) on div[id='react-select-3-option-0-1']
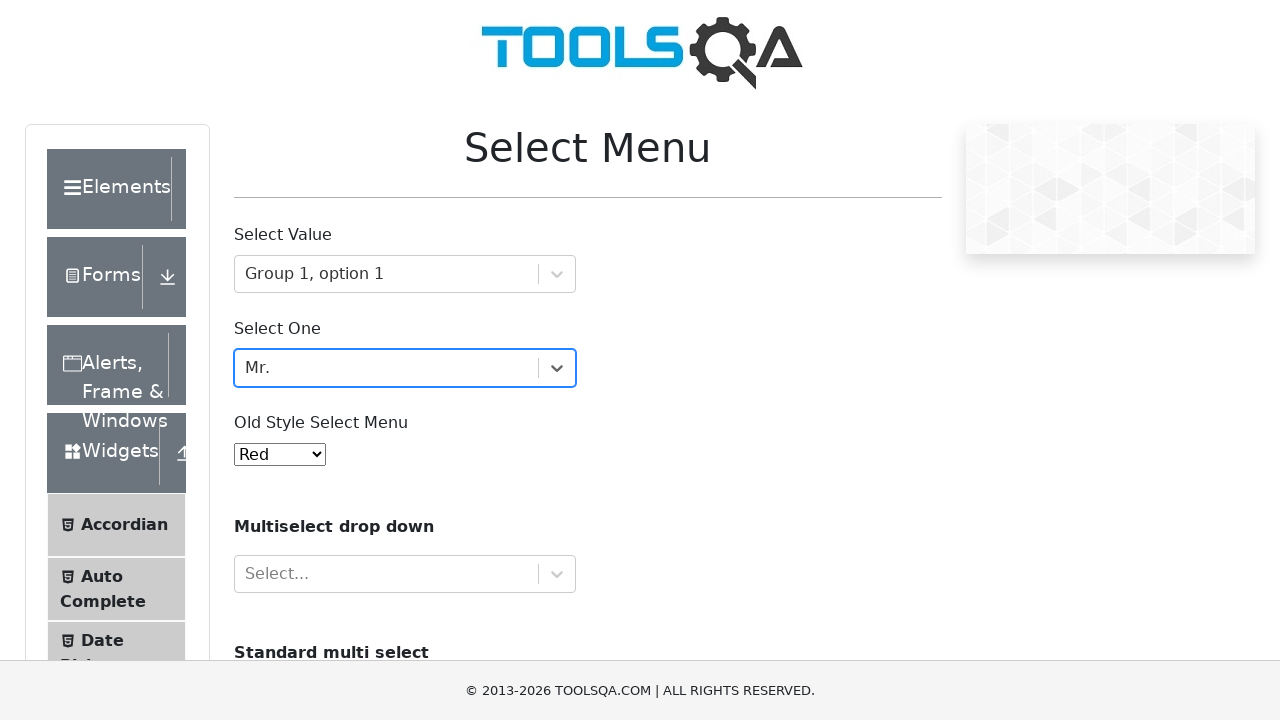

Selected value '4' from old style select menu on #oldSelectMenu
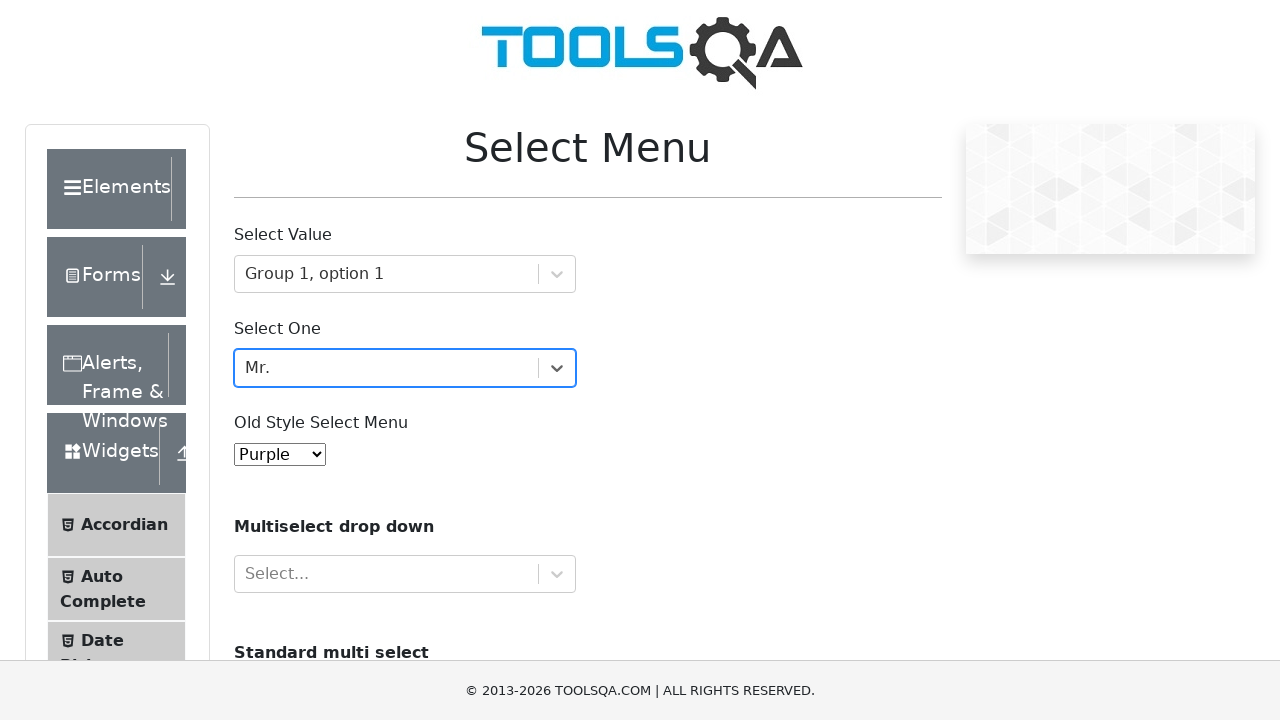

Clicked on Multiselect dropdown at (405, 574) on xpath=//b[contains(text(), 'Multiselect drop down')]/../..//div[contains(@class,
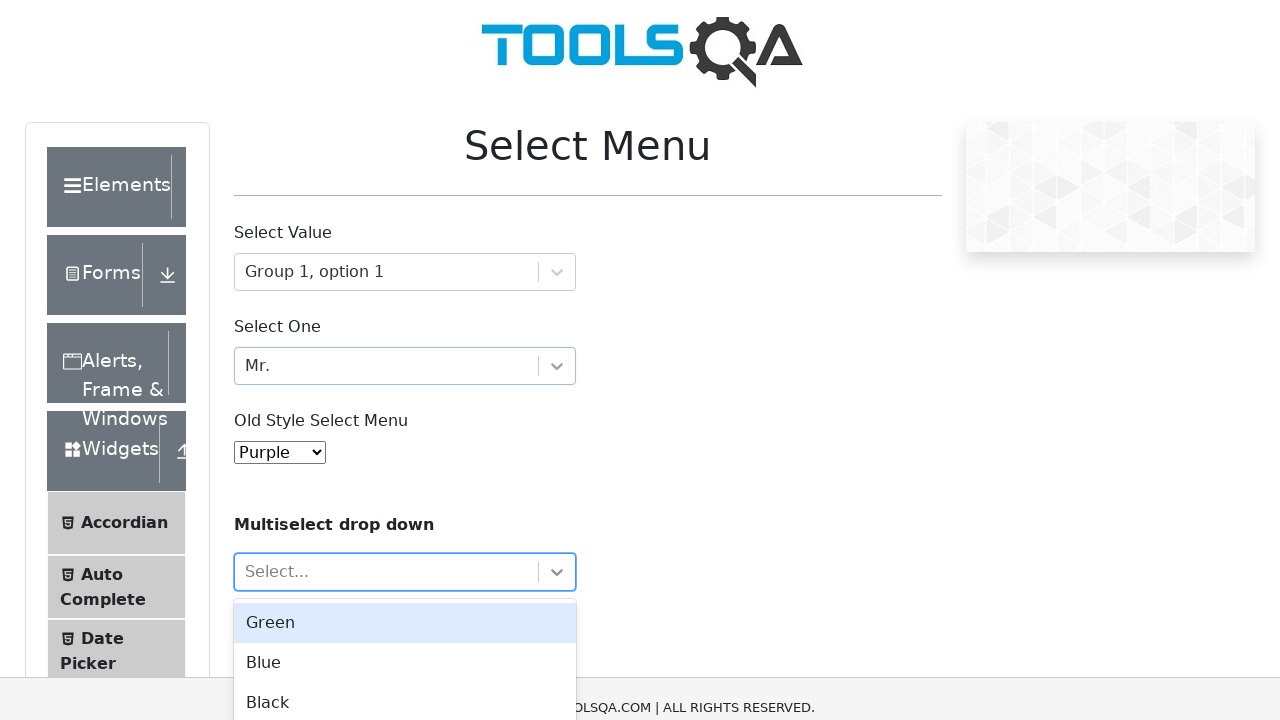

Selected first option from Multiselect dropdown at (405, 568) on div[id='react-select-4-option-0']
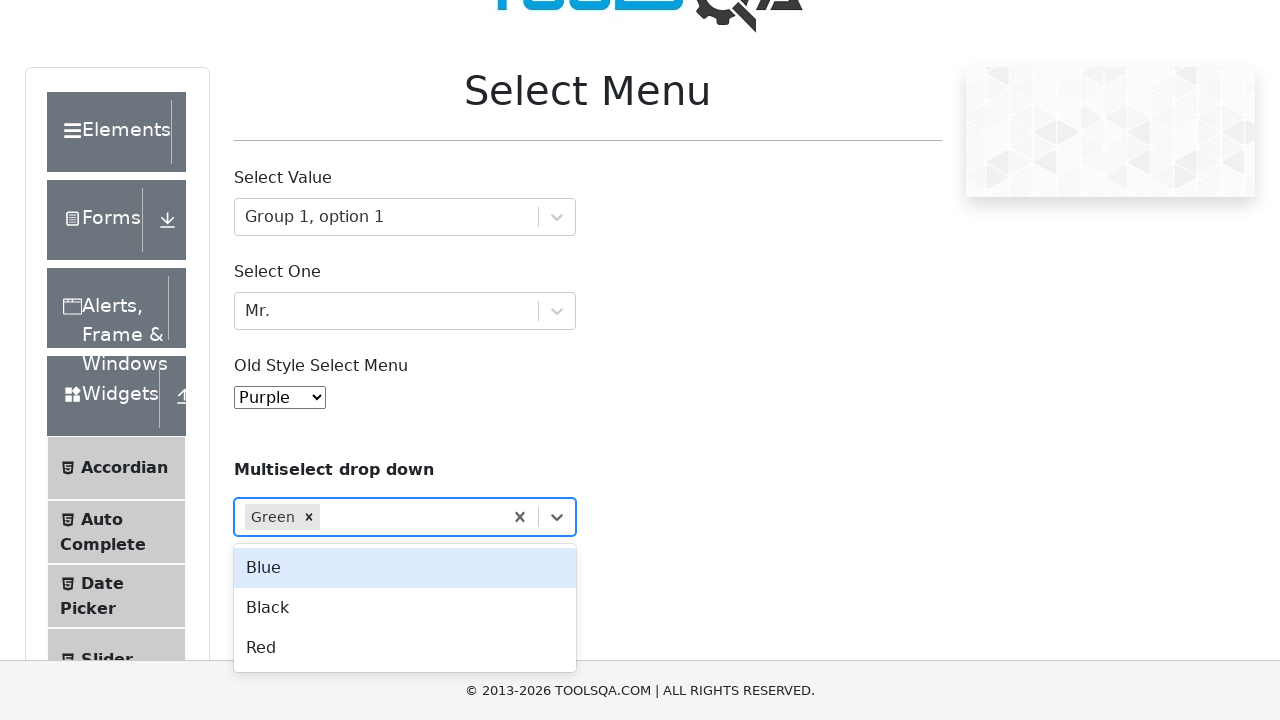

Selected second option from Multiselect dropdown at (405, 568) on div[id='react-select-4-option-1']
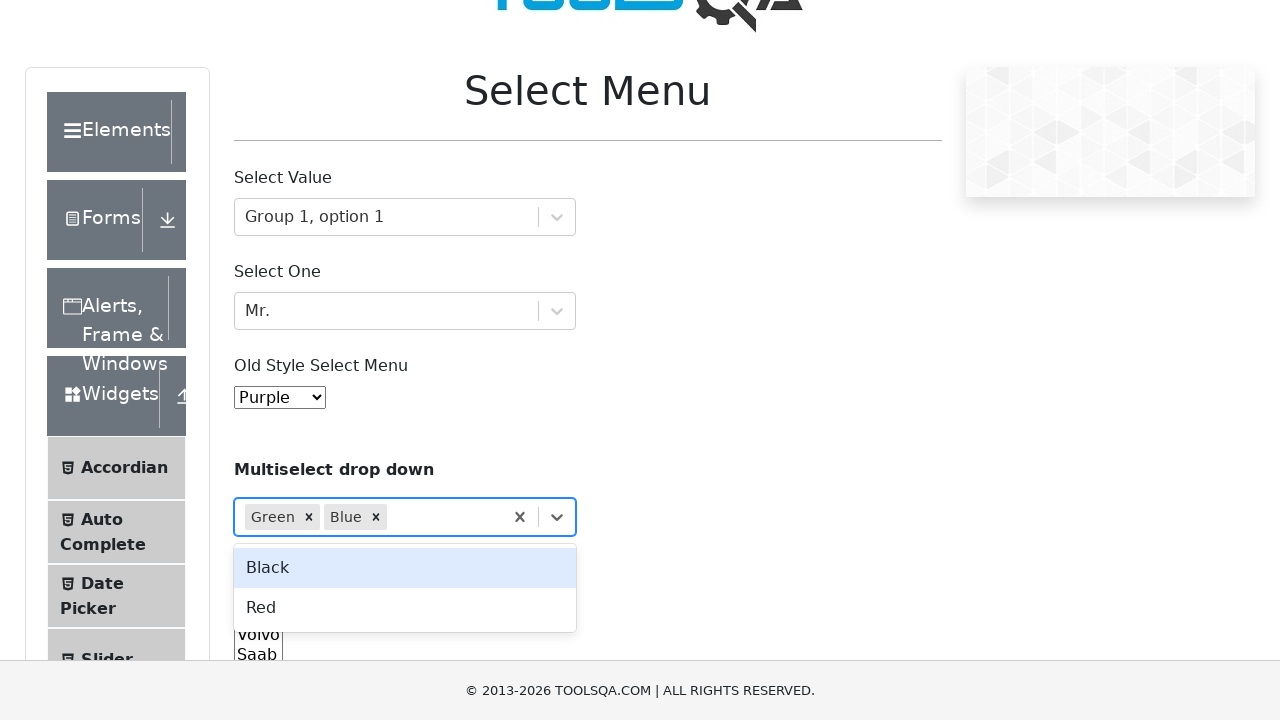

Selected 'Saab' from standard multi-select at (258, 655) on option[value='saab']
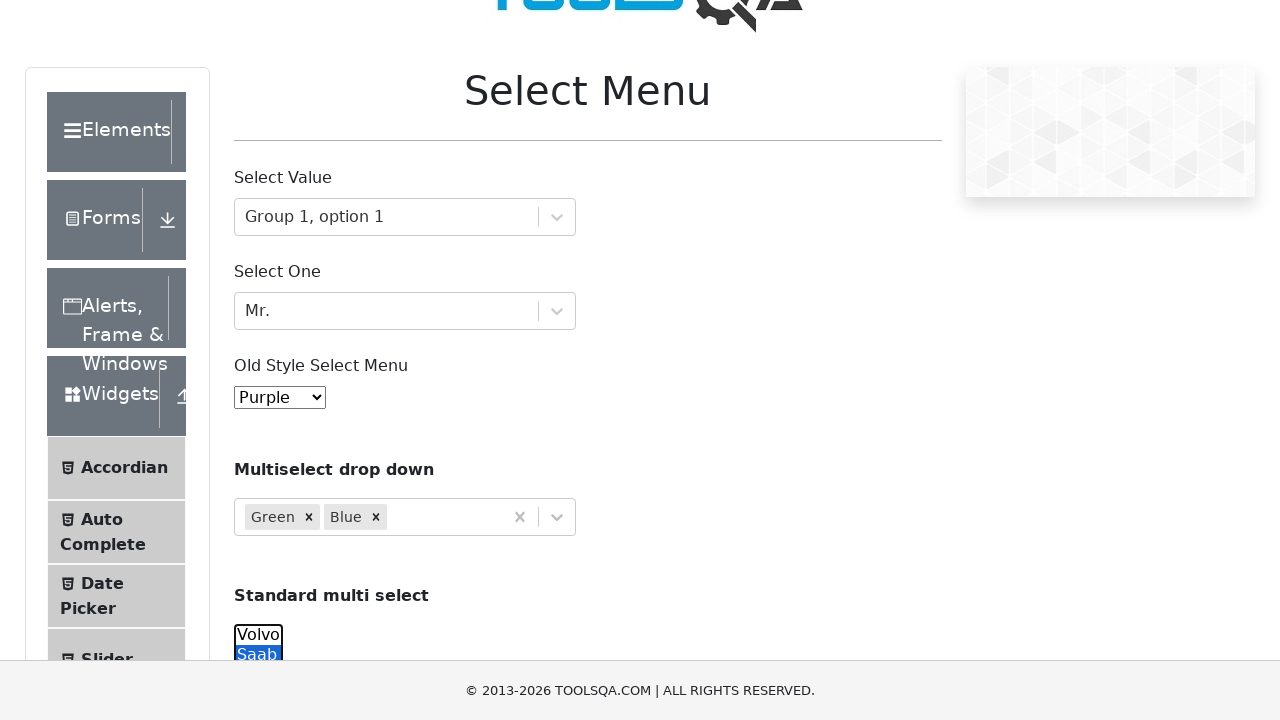

Selected 'Audi' from standard multi-select at (258, 102) on option[value='audi']
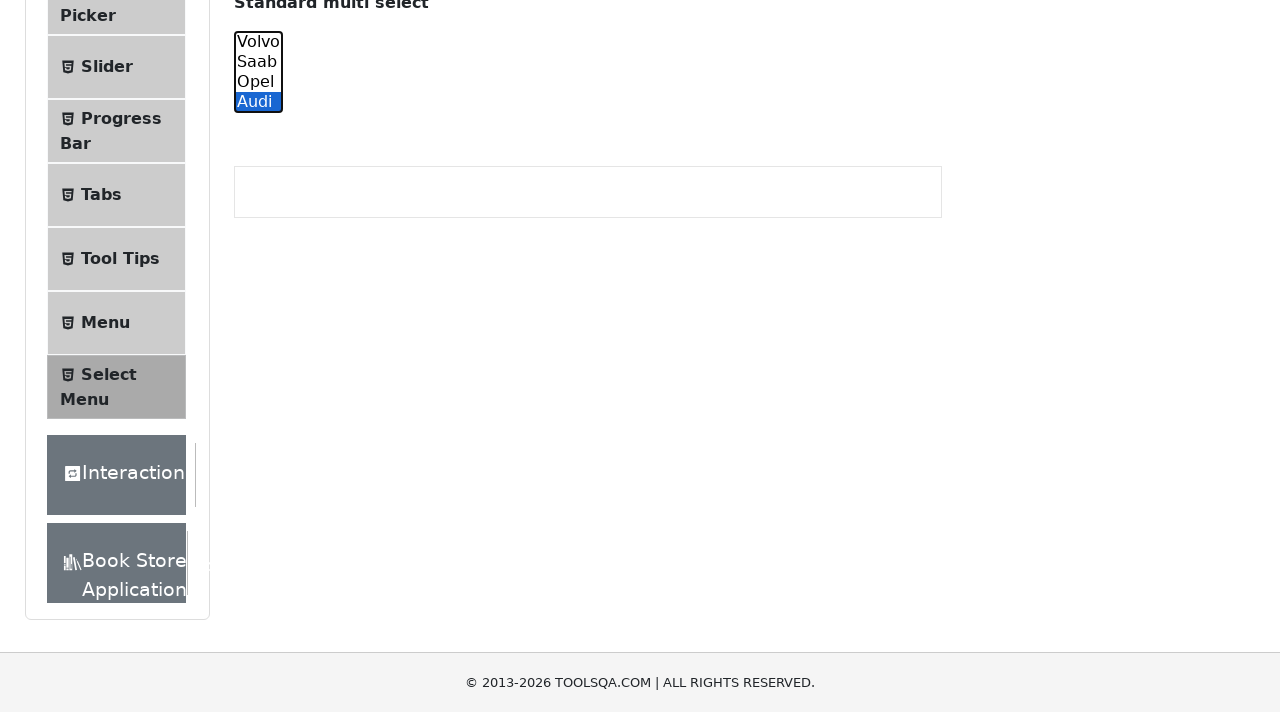

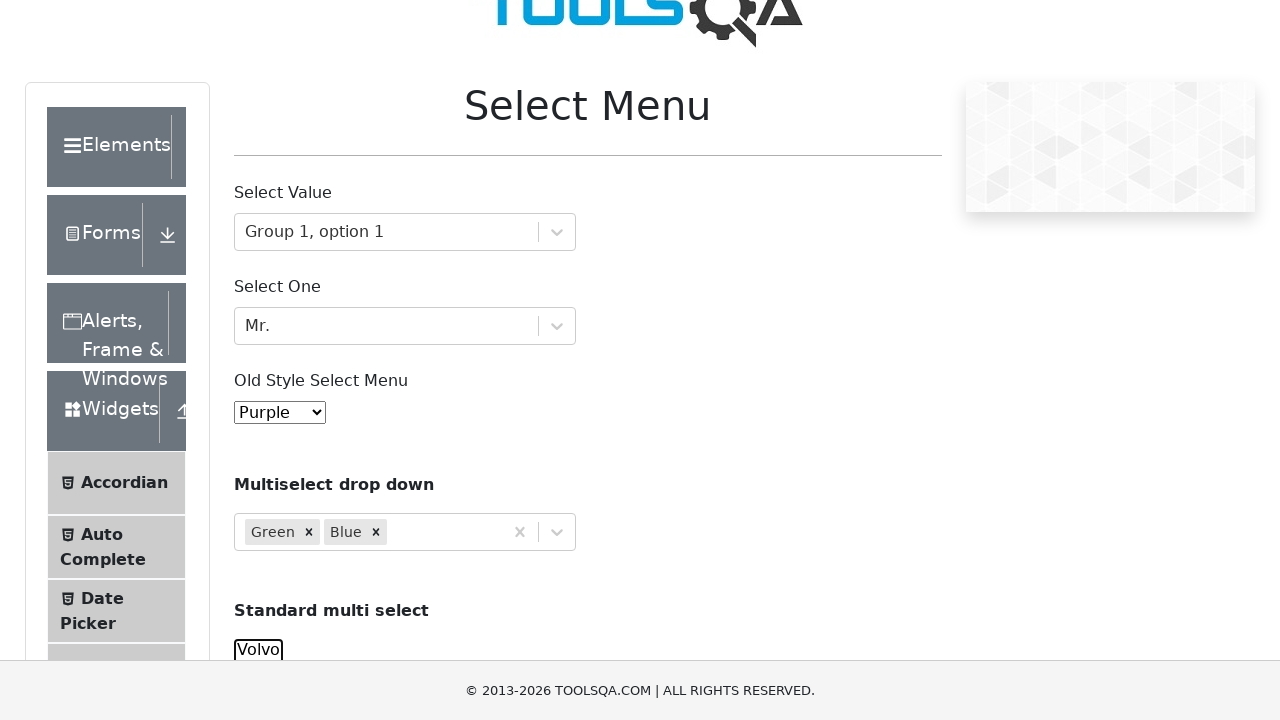